Tests alert handling by entering text, triggering an alert, and accepting it

Starting URL: https://rahulshettyacademy.com/AutomationPractice/

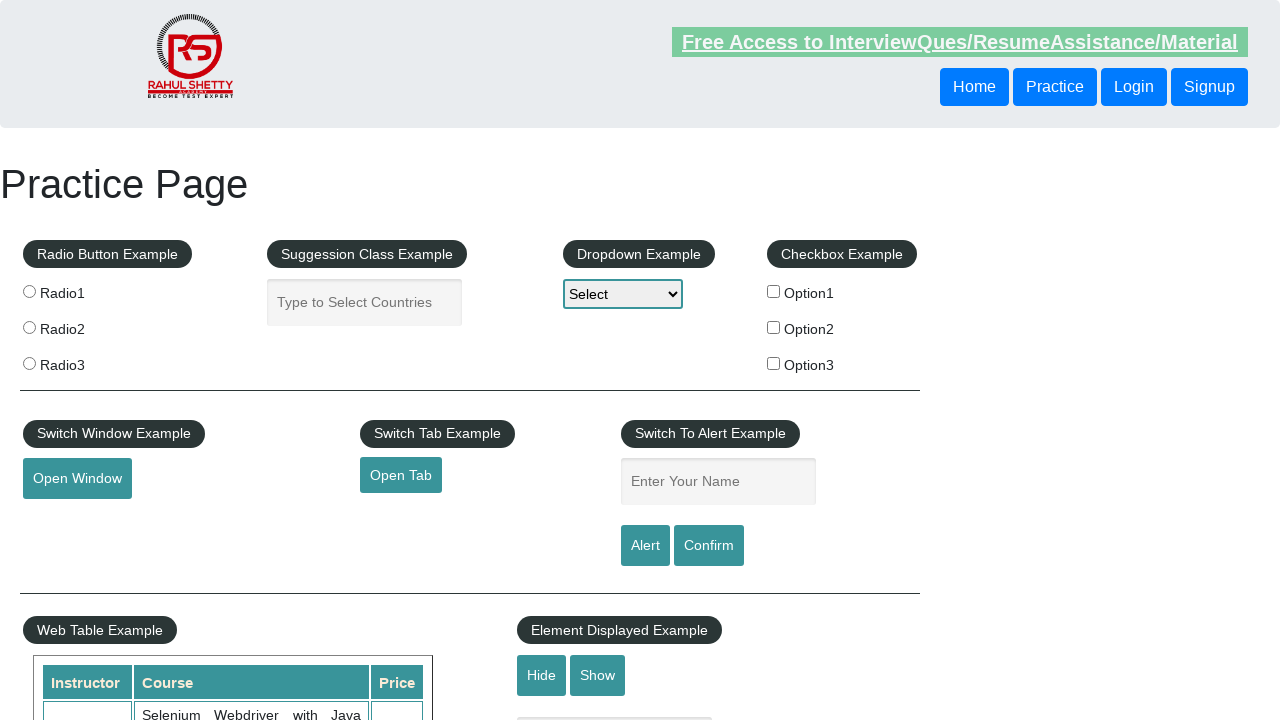

Filled name field with 'Test' on //input[@name='enter-name']
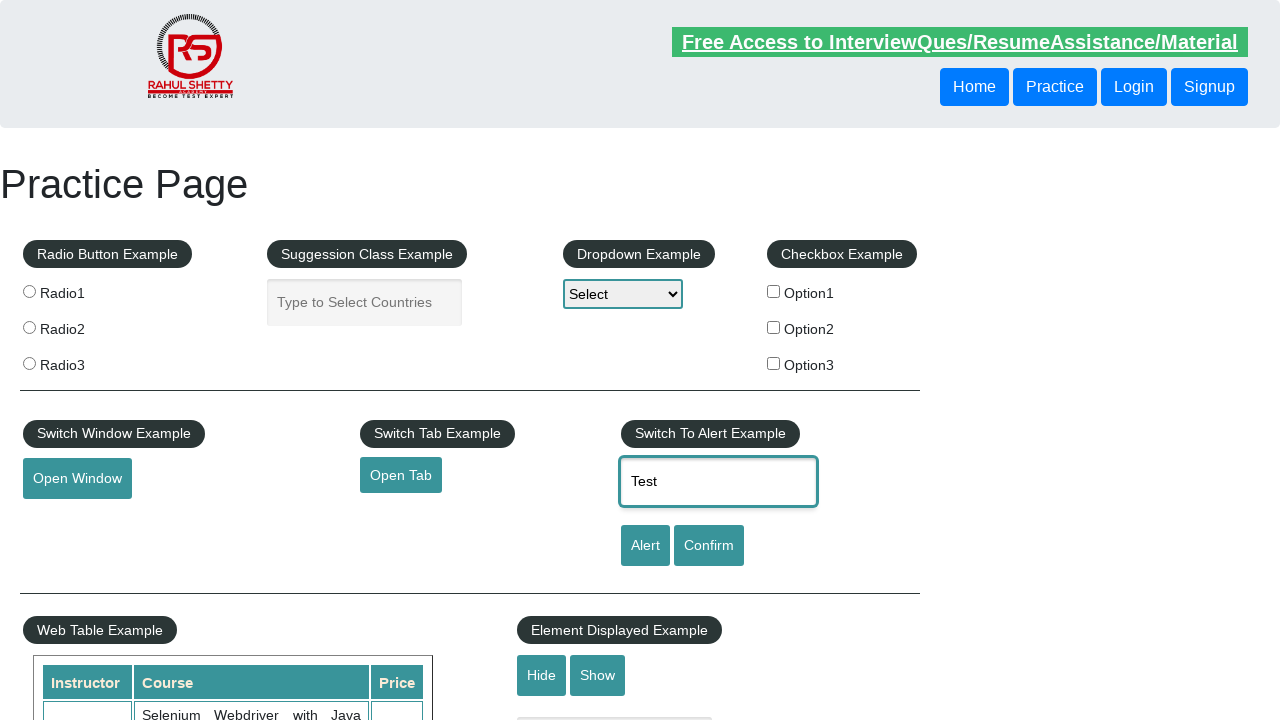

Set up dialog handler to accept alerts
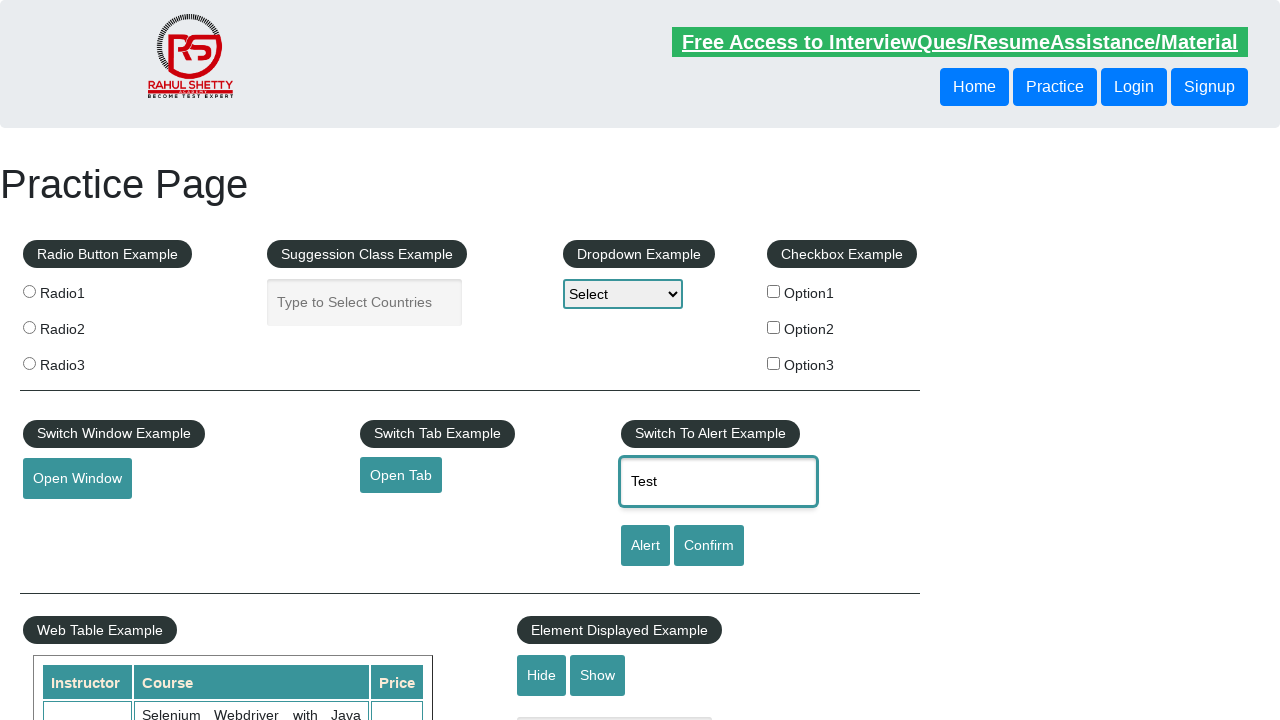

Clicked confirm button, alert triggered and accepted at (709, 546) on #confirmbtn
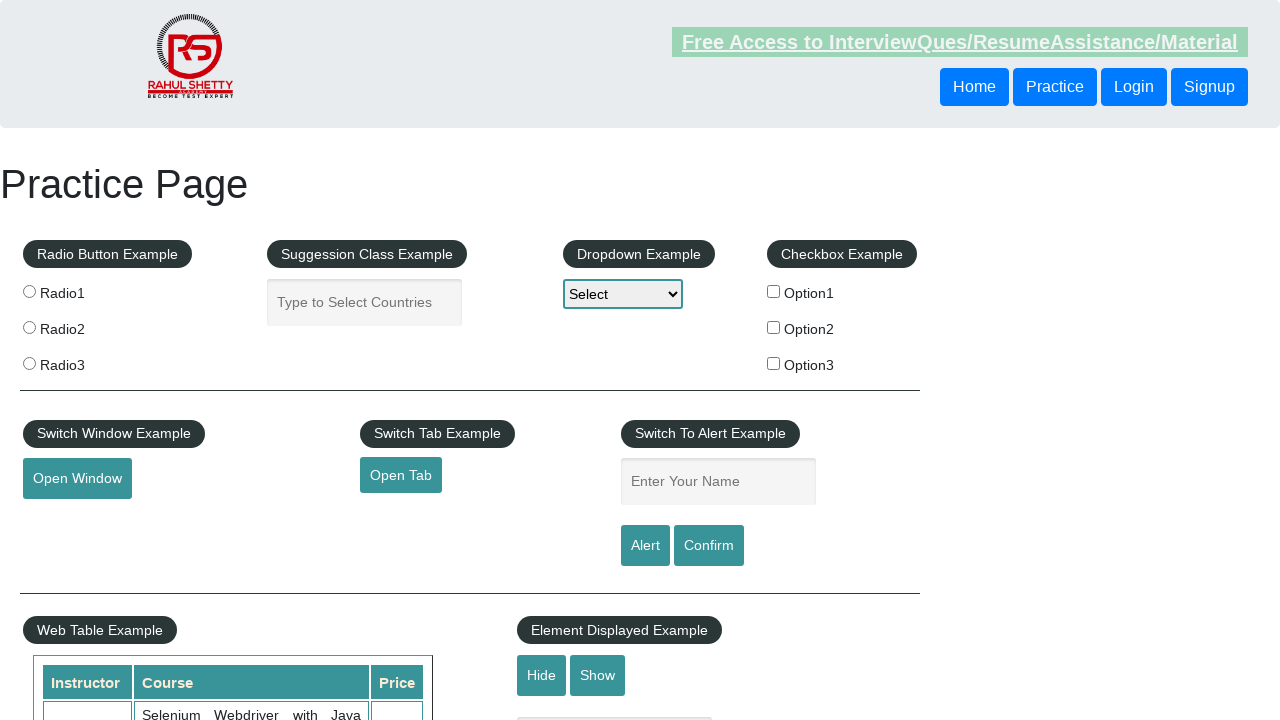

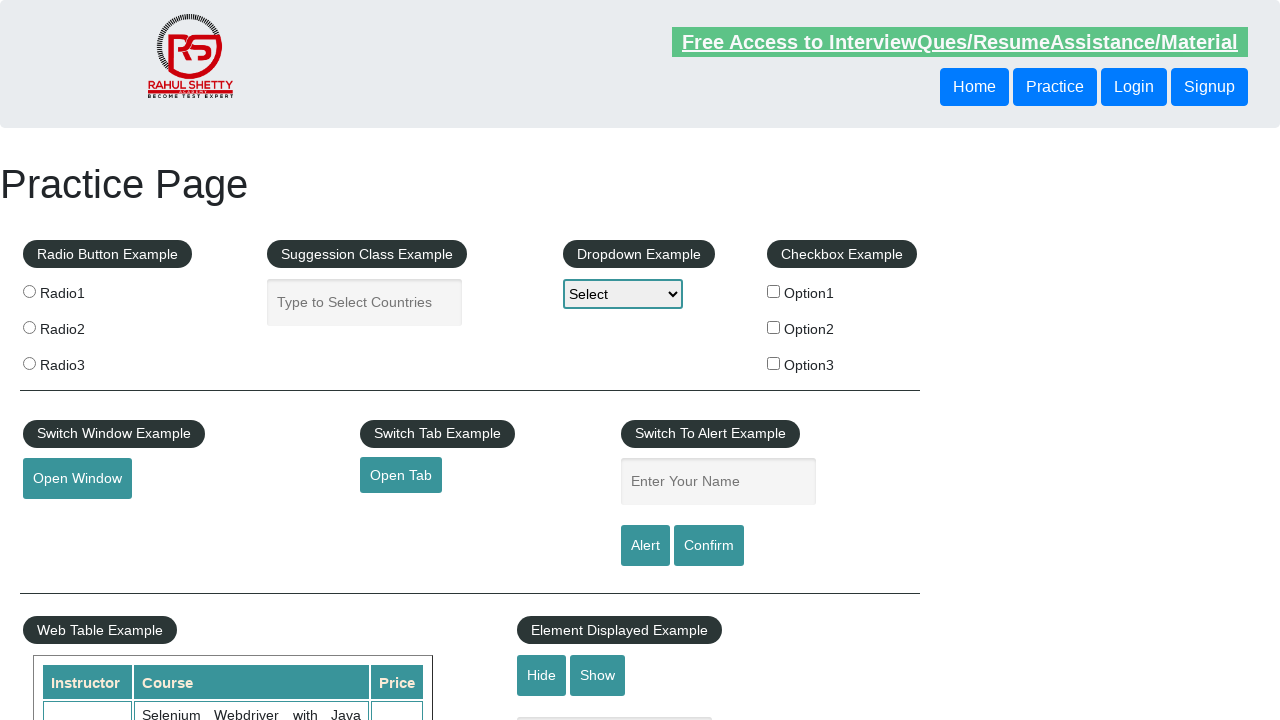